Tests the search button functionality by opening and interacting with the search modal

Starting URL: https://playwright.dev/

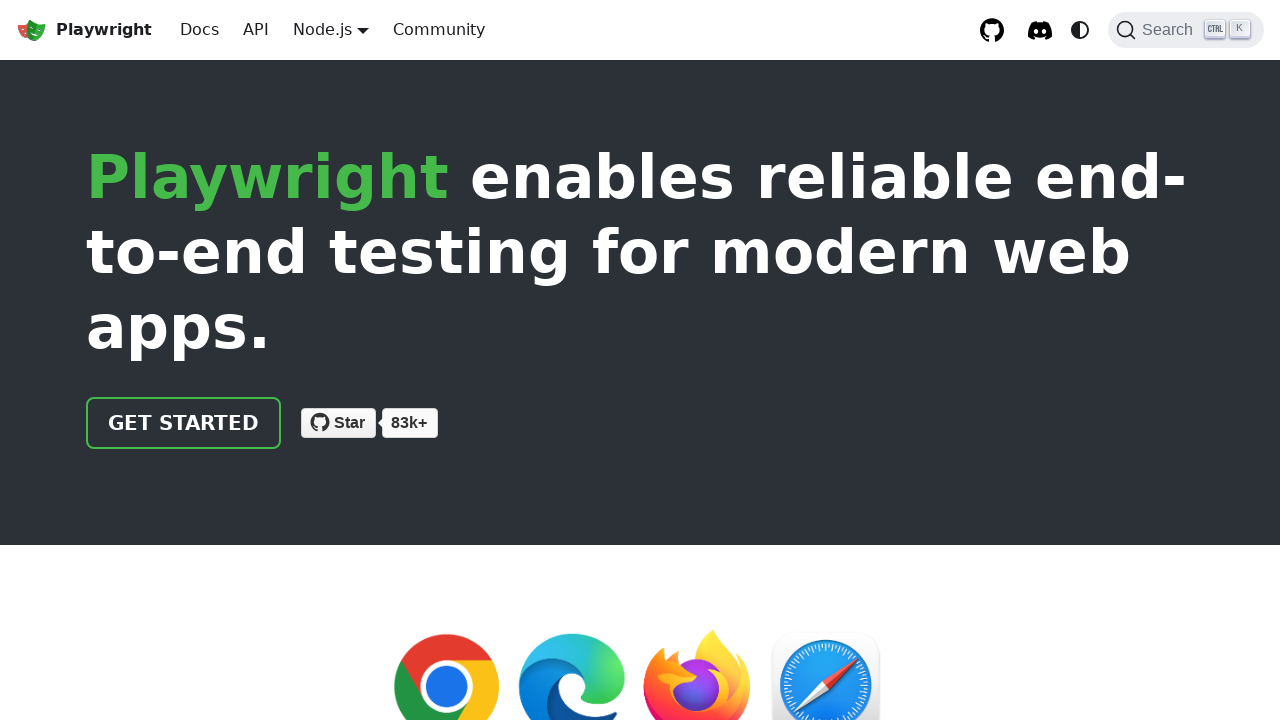

Clicked Search button to open search modal at (1186, 30) on internal:label="Search"i
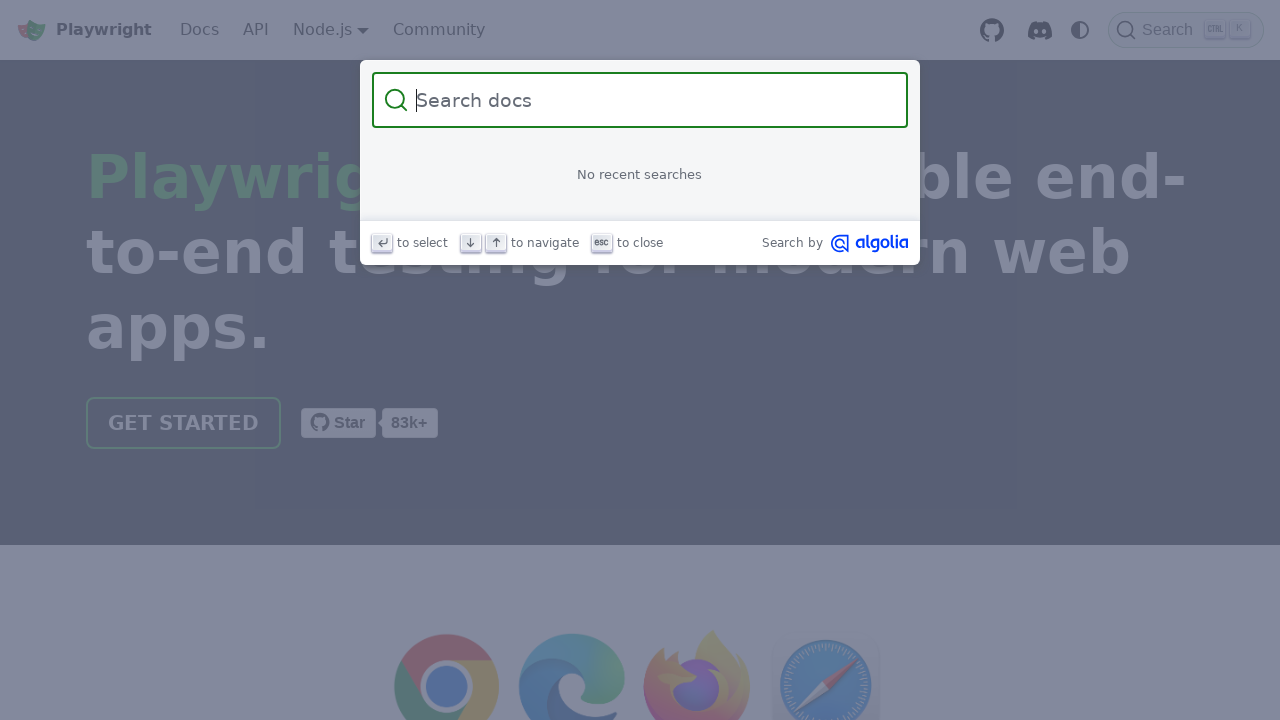

Clicked on search input field with placeholder 'Search docs' at (652, 100) on internal:attr=[placeholder="Search docs"i]
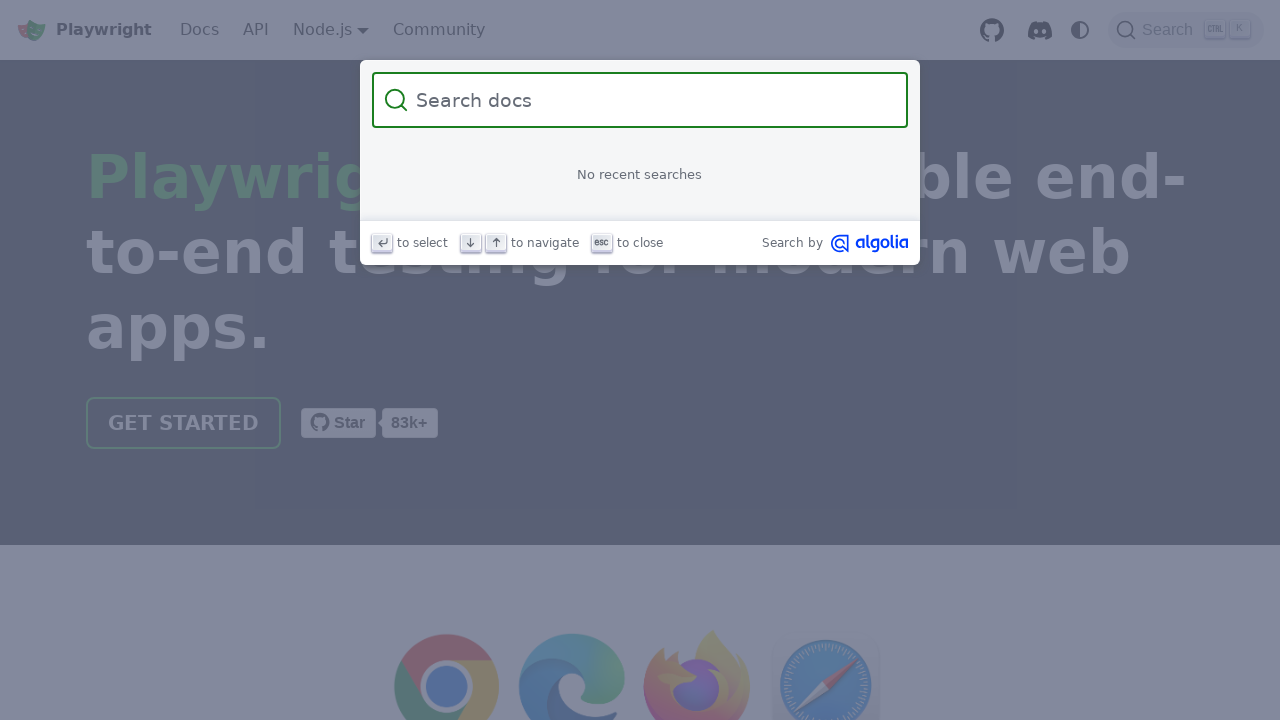

Clicked Search button again to close or toggle search modal at (640, 360) on internal:label="Search"i >> nth=0
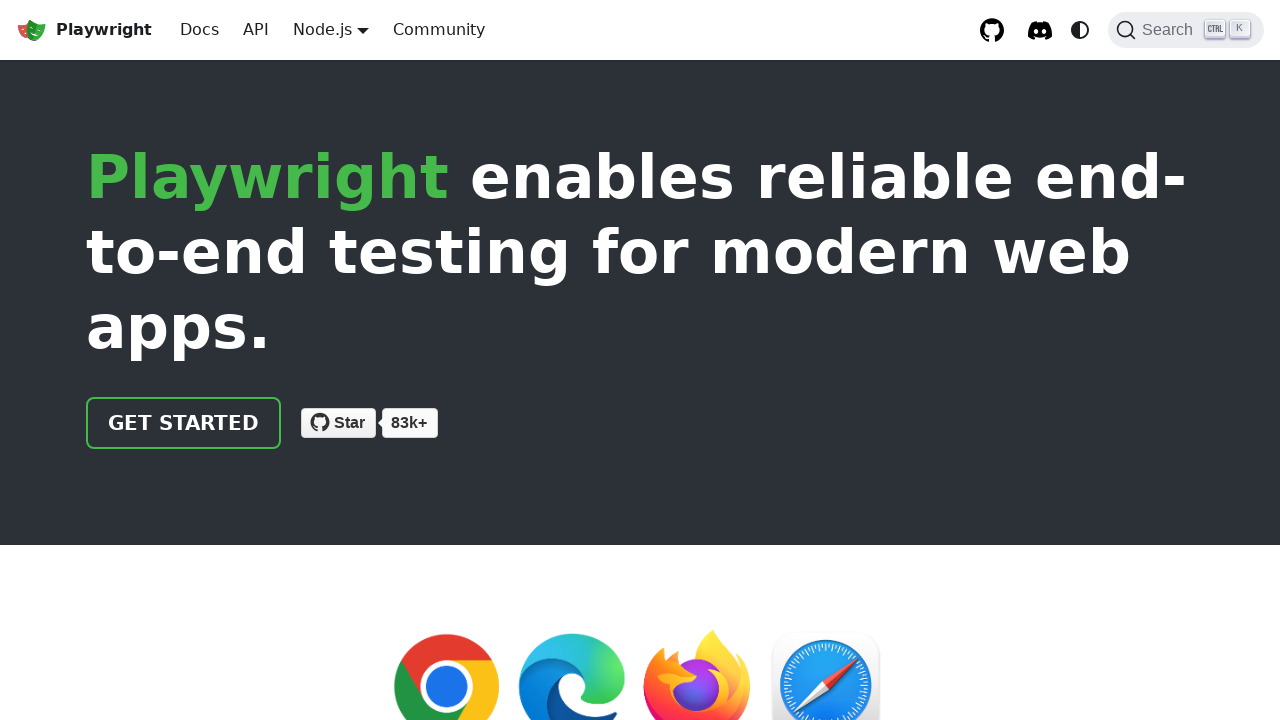

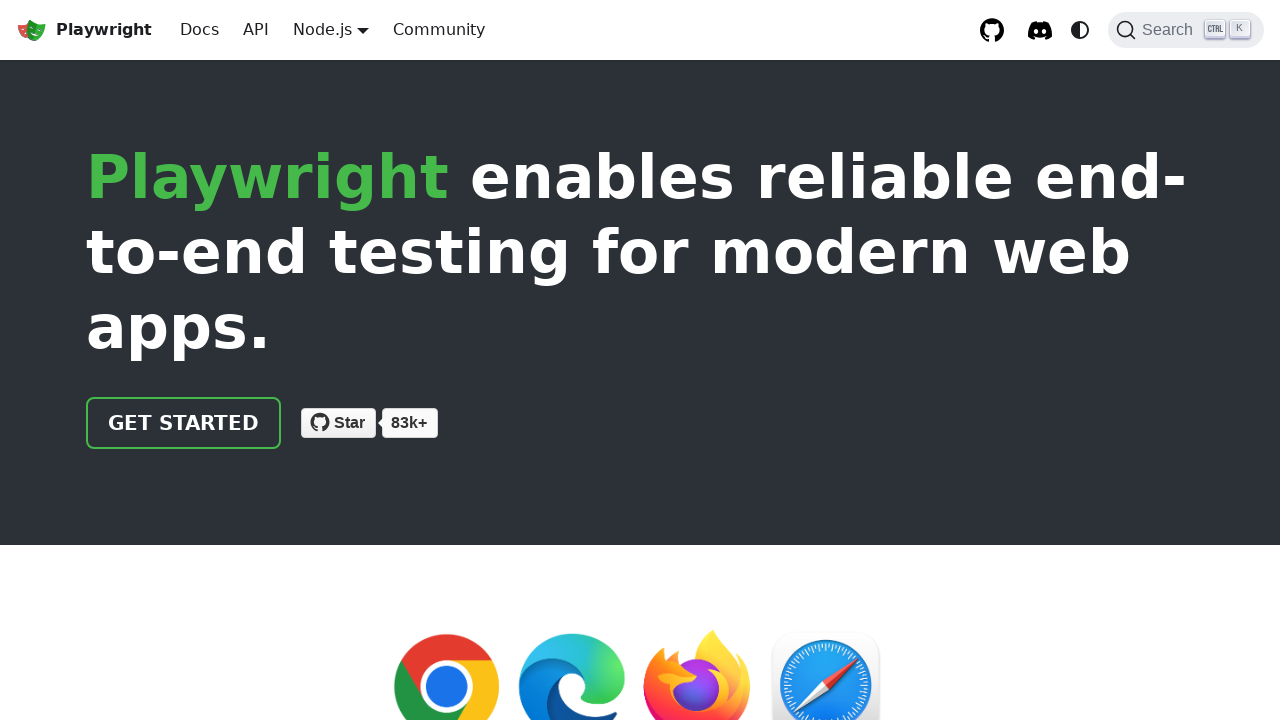